Navigates to RedBus homepage and waits for page to load, verifying that anchor elements are present on the page

Starting URL: https://www.redbus.in/

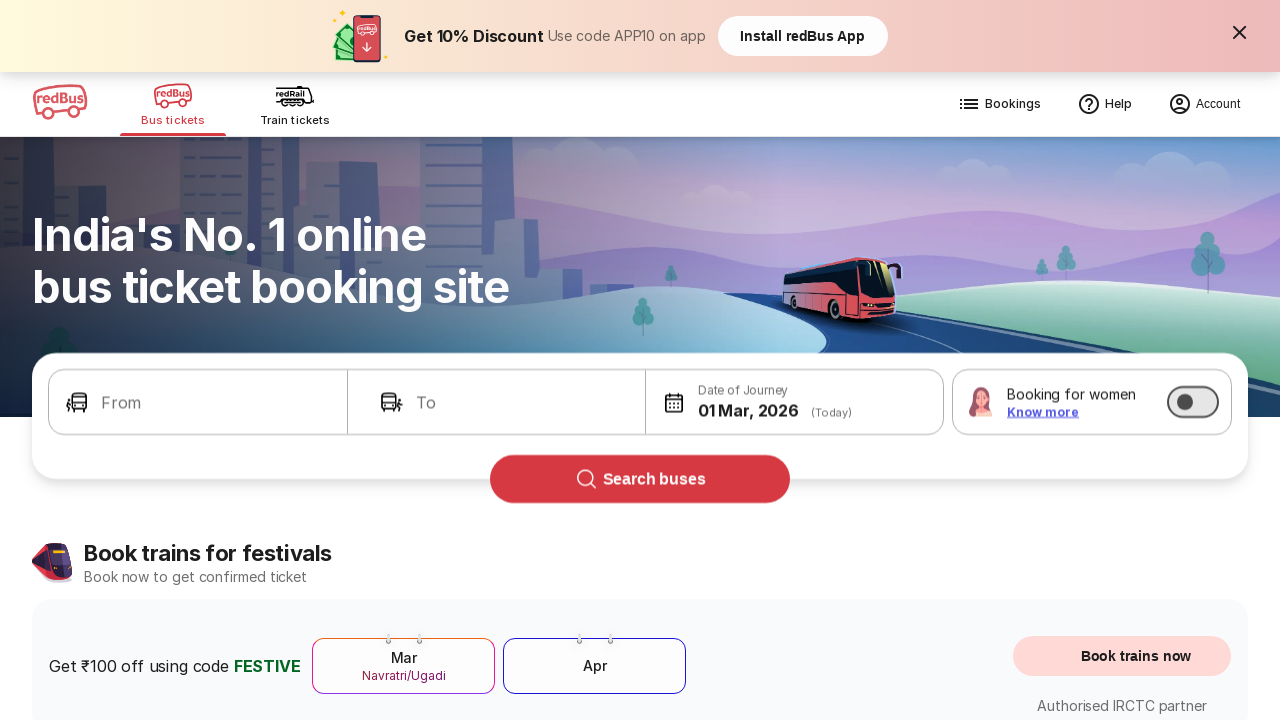

Navigated to RedBus homepage
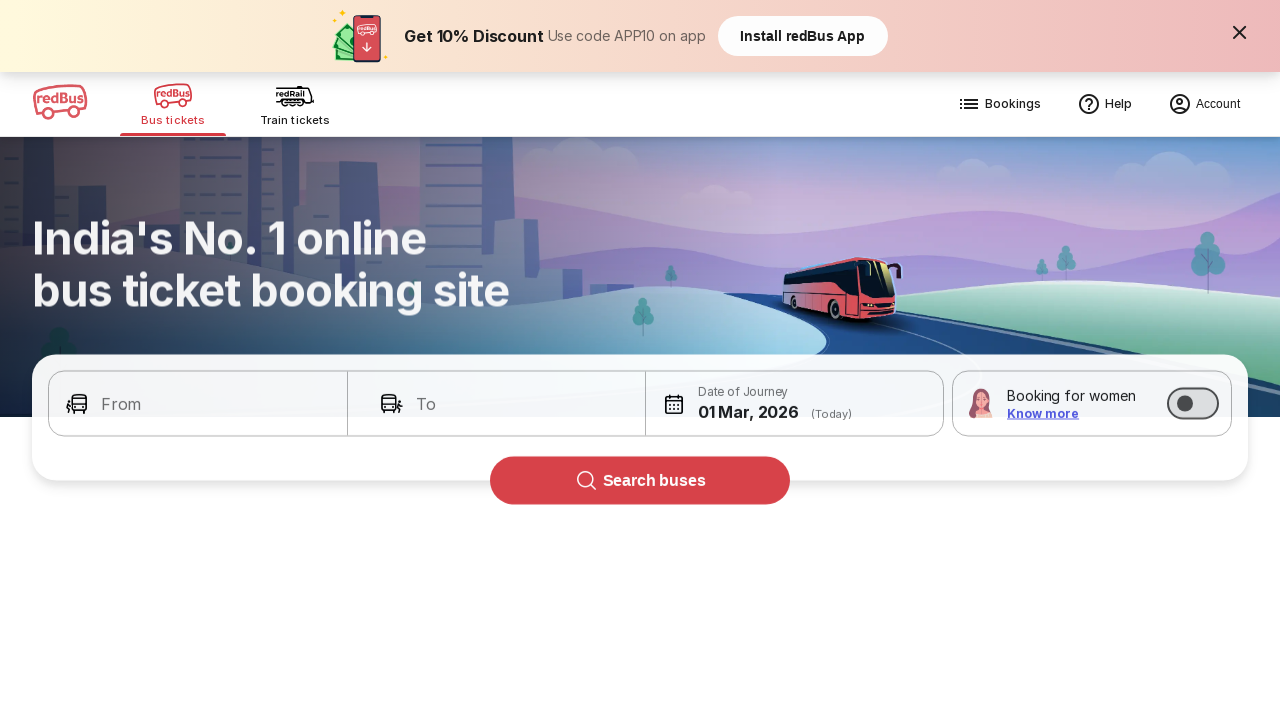

Page loaded and anchor elements are present
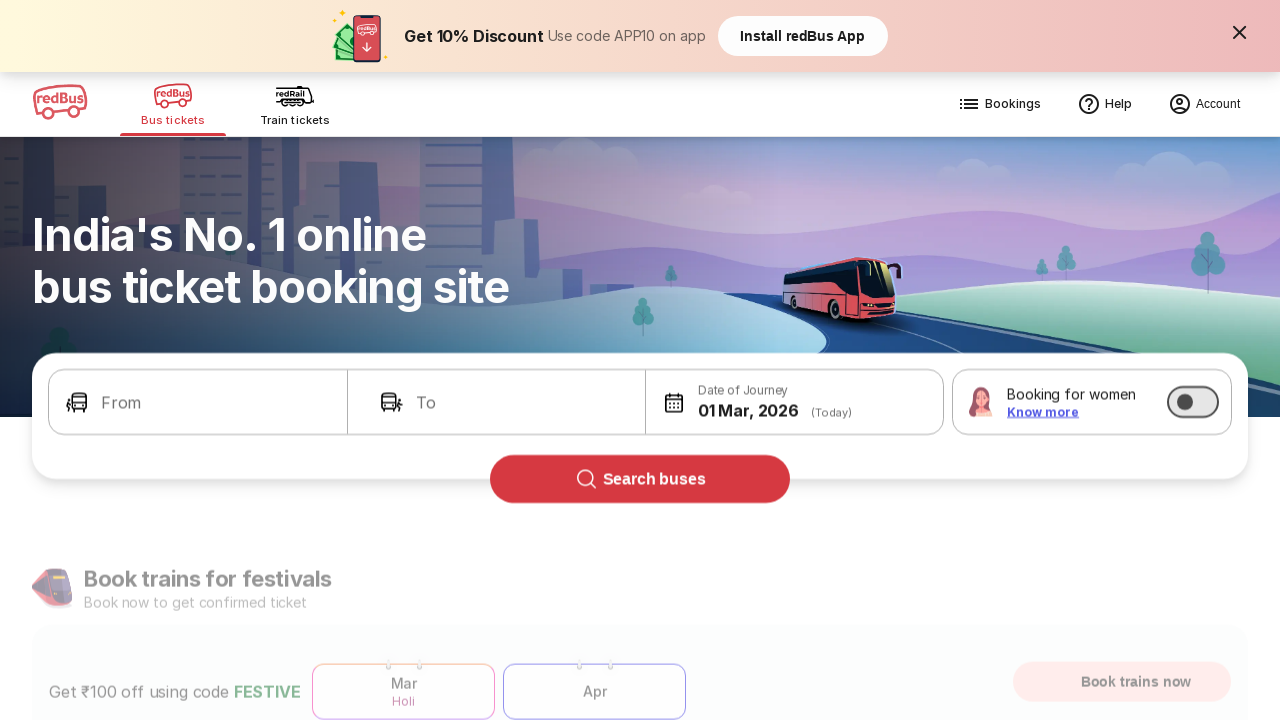

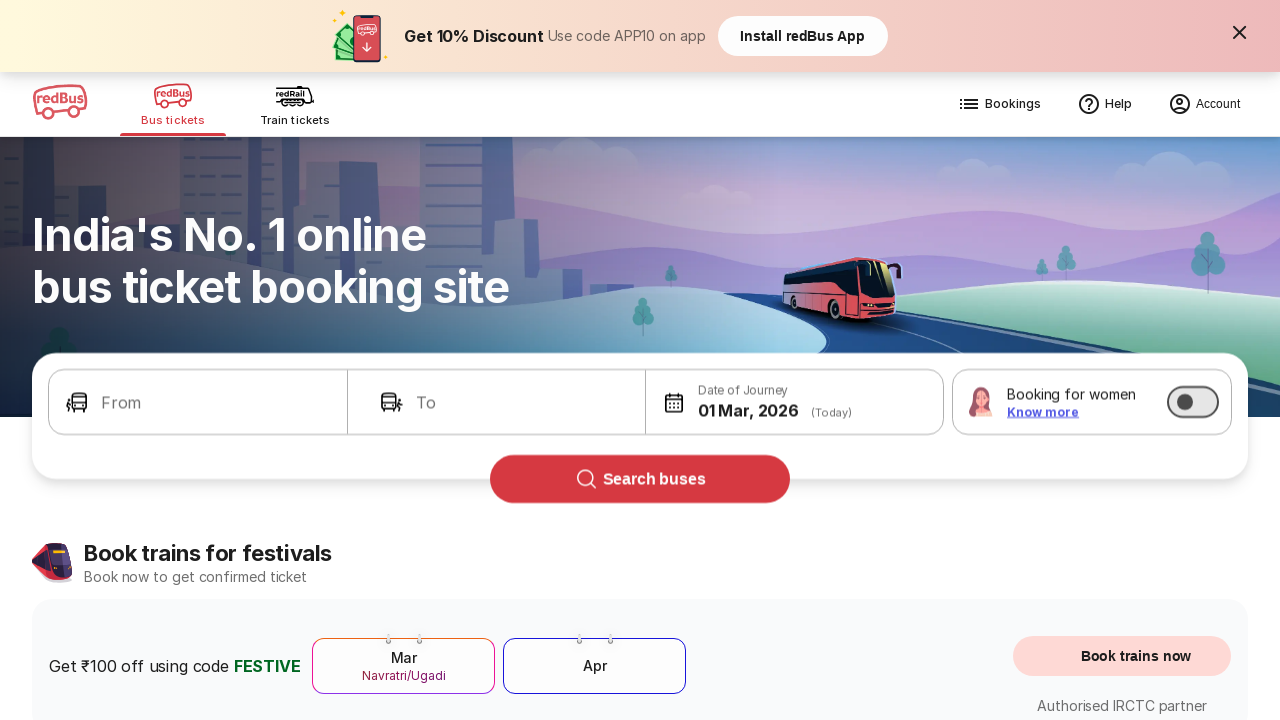